Tests login and password reset functionality by filling in username, password, attempting to sign in, then navigating to forgot password page and filling in name, email, and phone number fields

Starting URL: https://rahulshettyacademy.com/locatorspractice

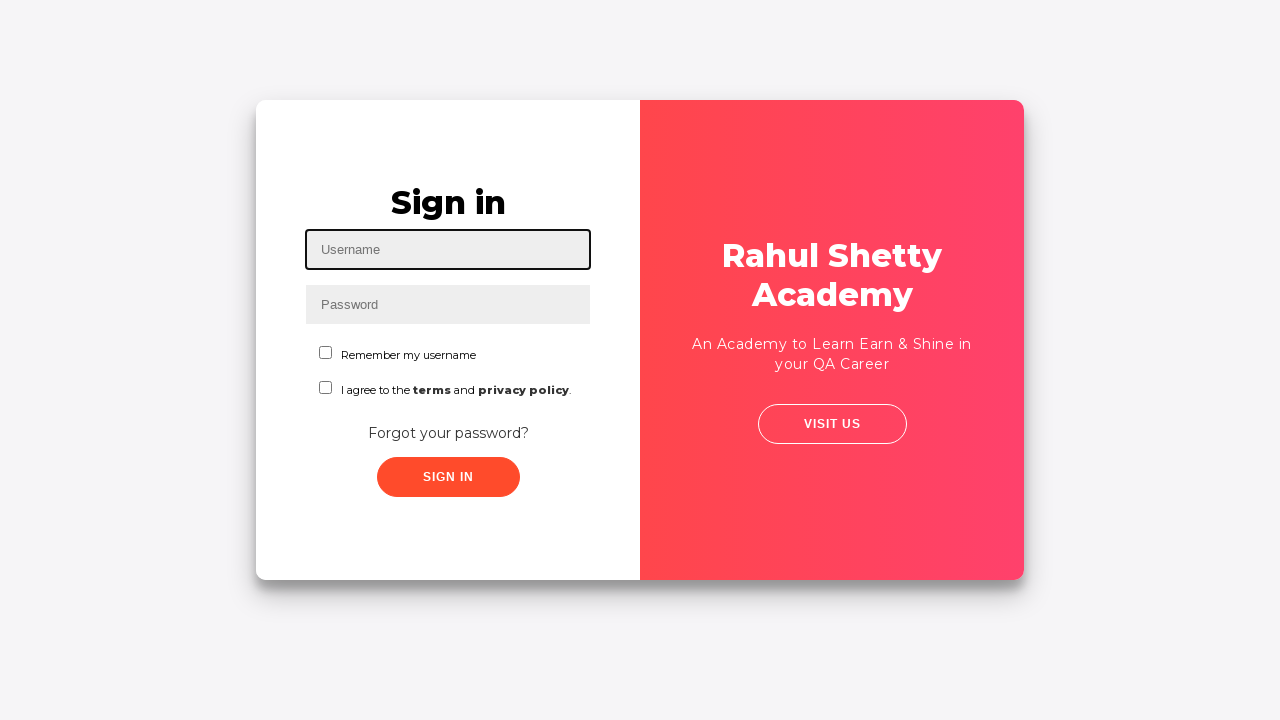

Filled username field with 'rahul' on //input[@id='inputUsername']
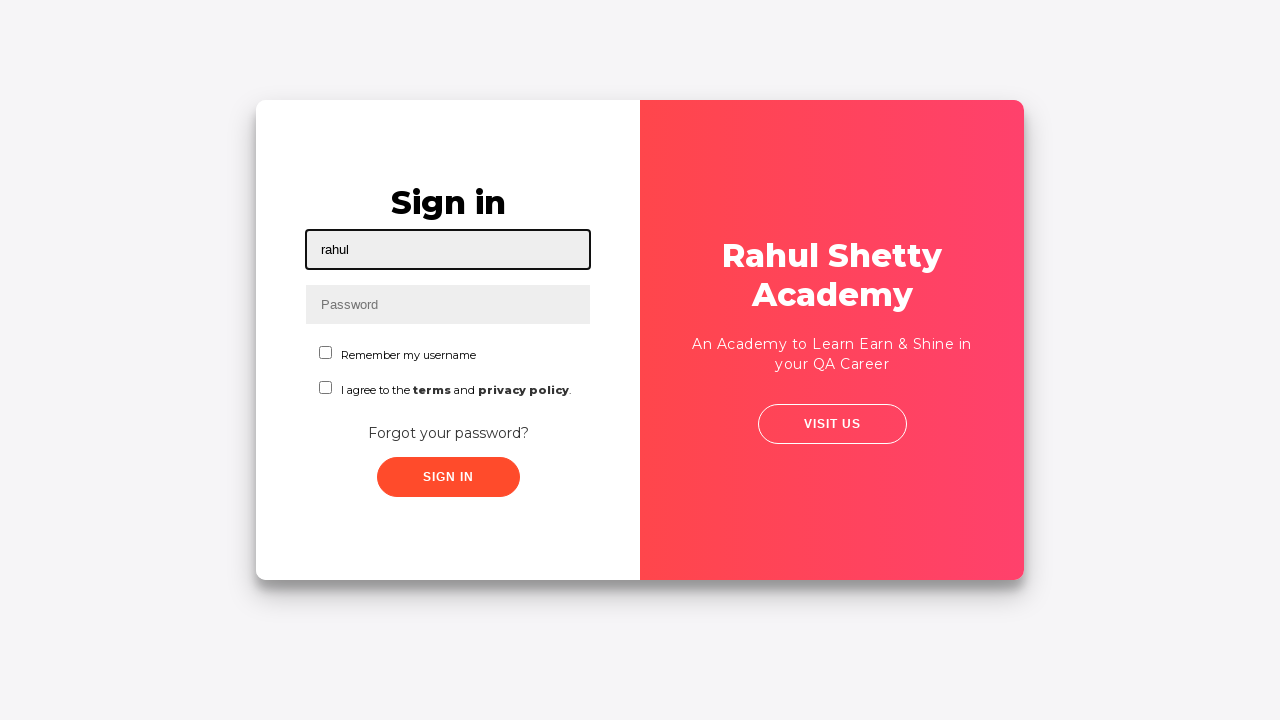

Filled password field with 'password' on //input[@placeholder='Password']
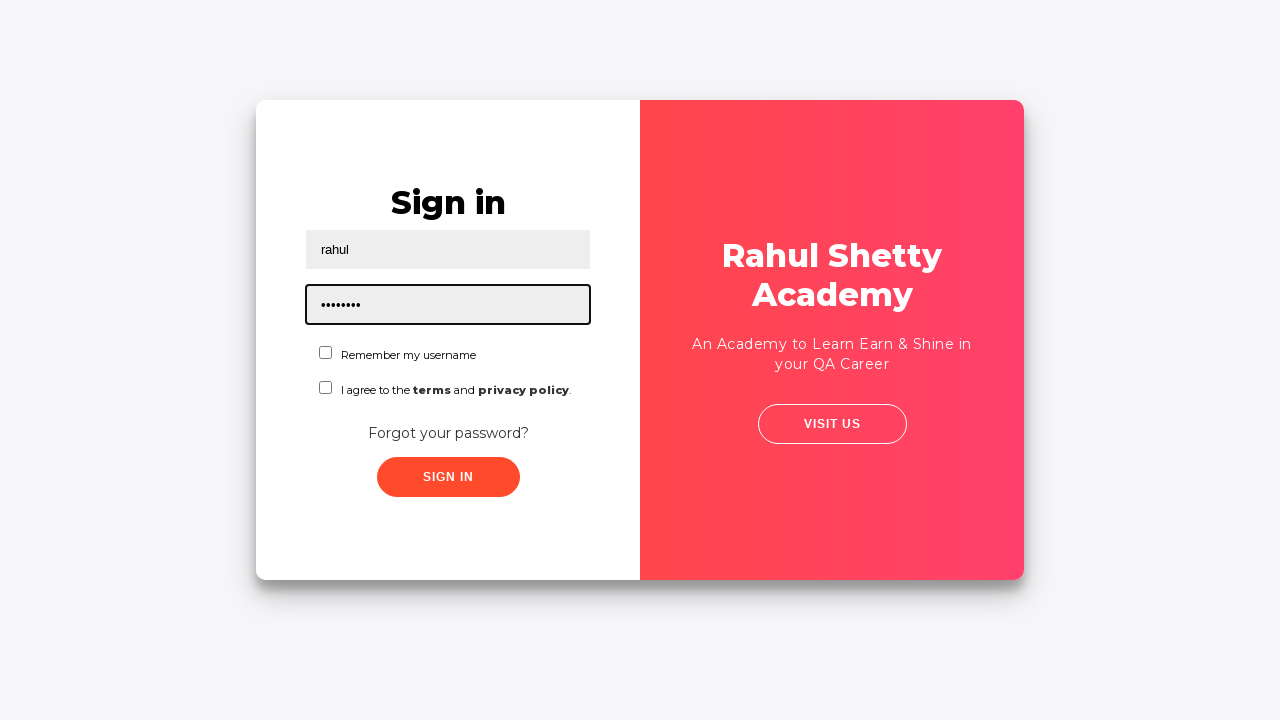

Clicked Sign In button at (448, 477) on button.signInBtn
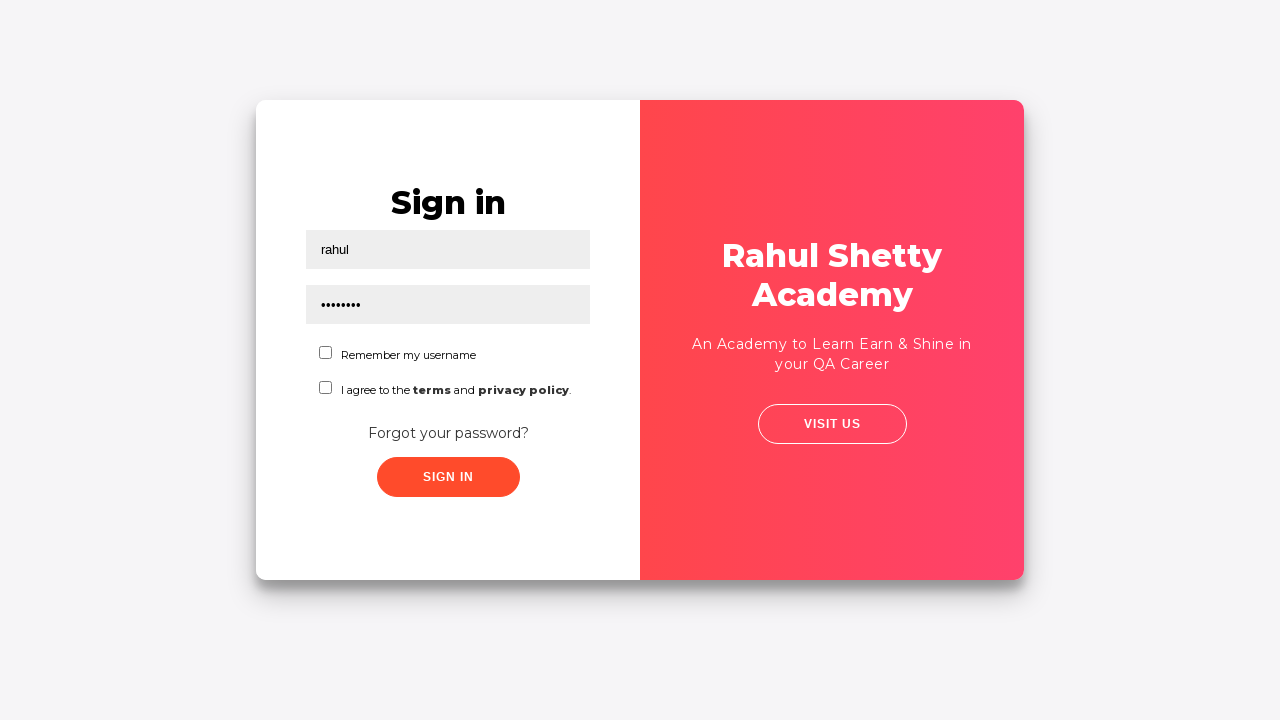

Retrieved error message: * Incorrect username or password 
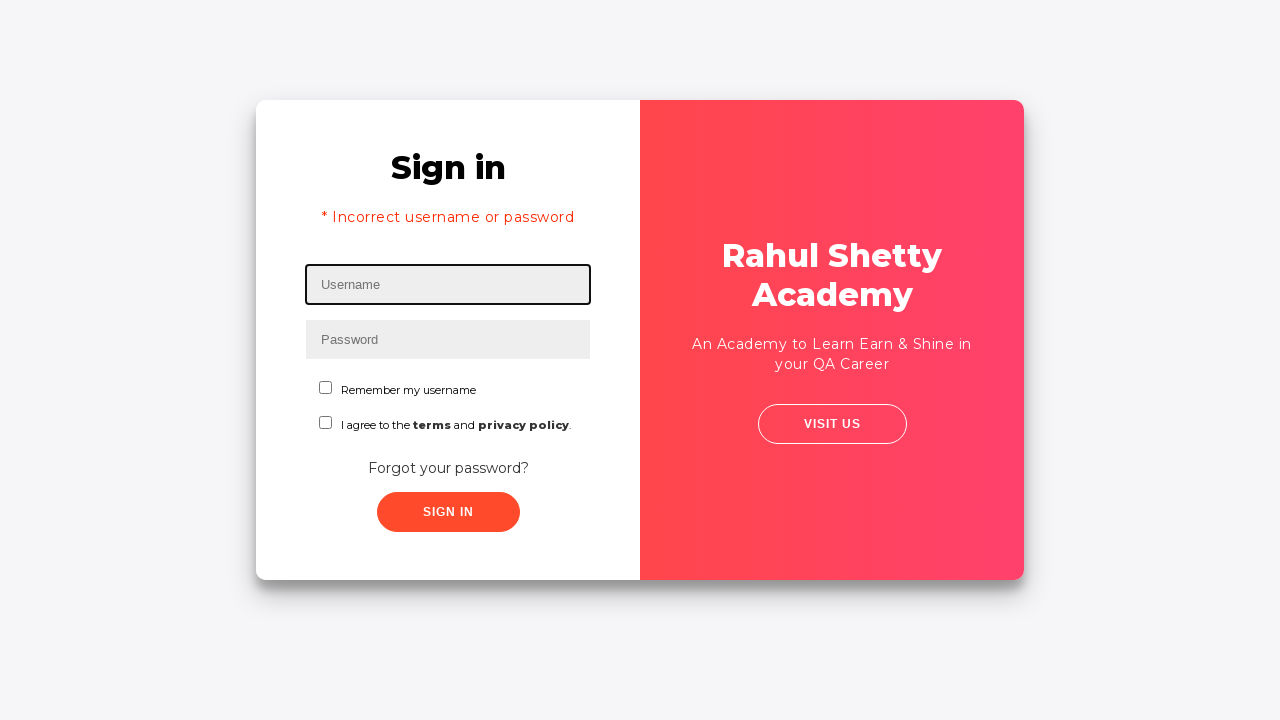

Clicked 'Forgot your password?' link at (448, 468) on text=Forgot your password?
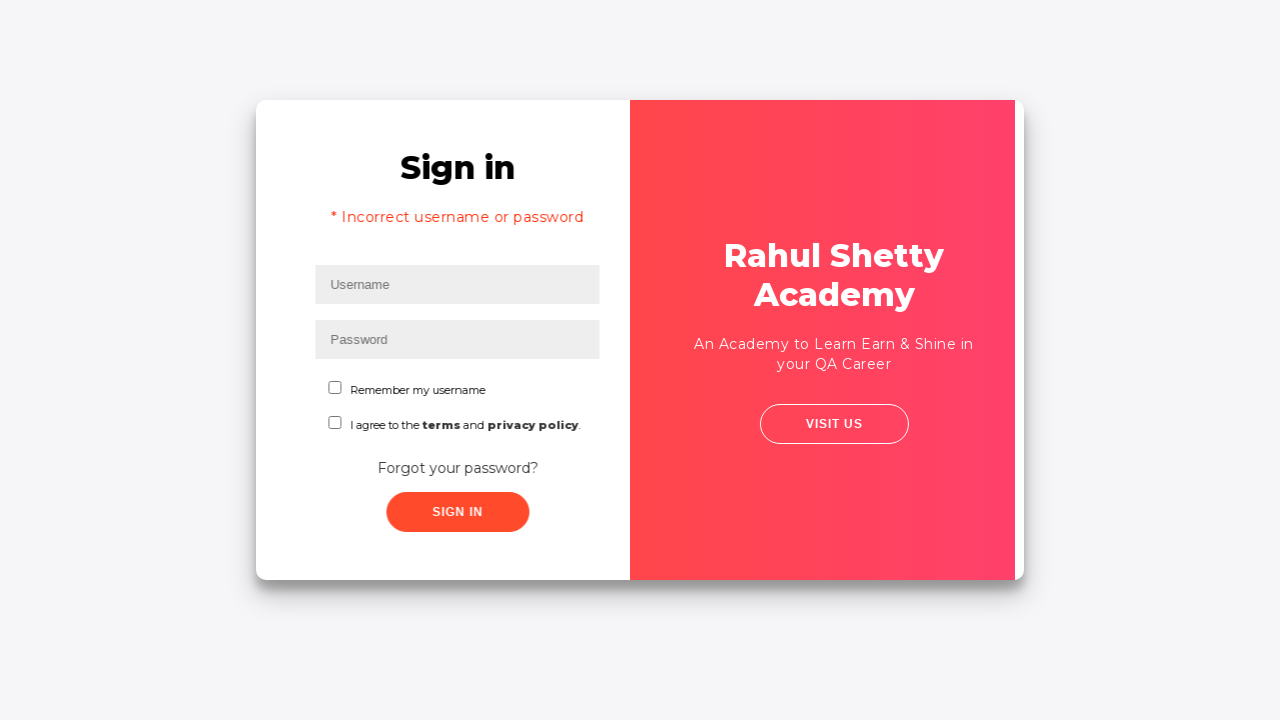

Filled name field with 'Shri Ram' in forgot password form on //input[@type='text'][1]
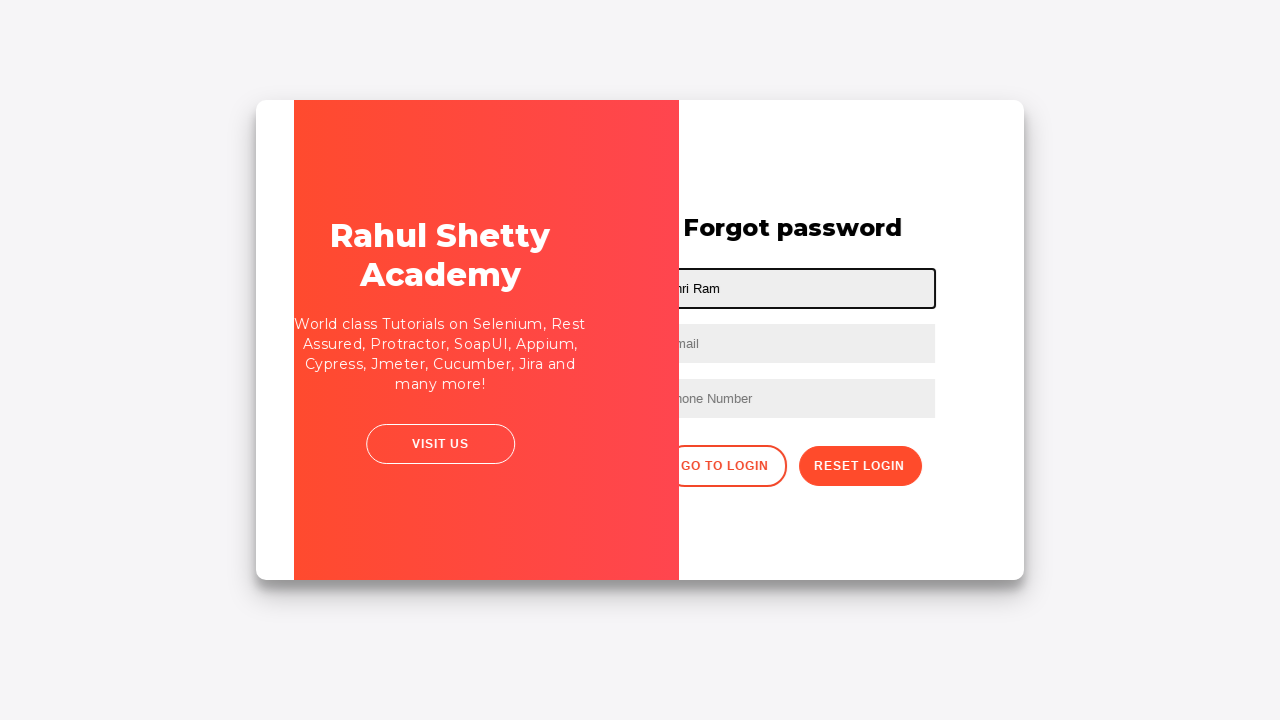

Filled email field with 'shri.ram@bharat.com' on //input[@type='text'][2]
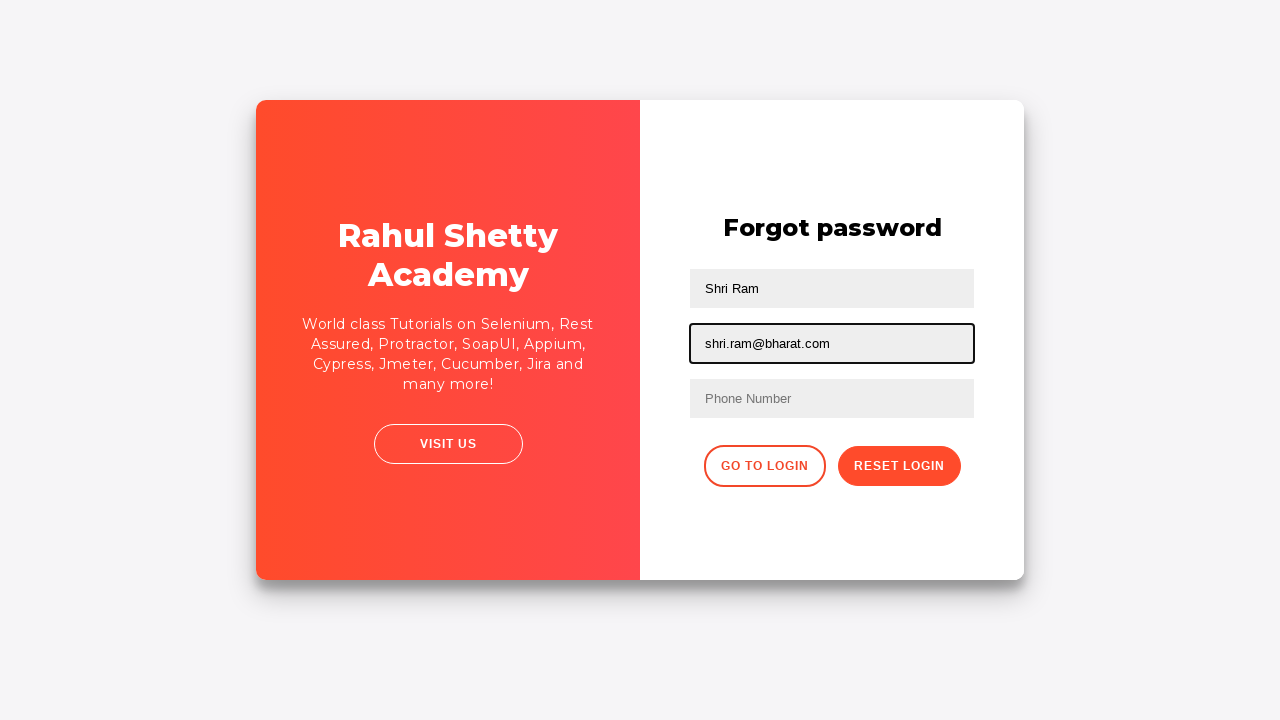

Cleared email field on //input[@type='text'][2]
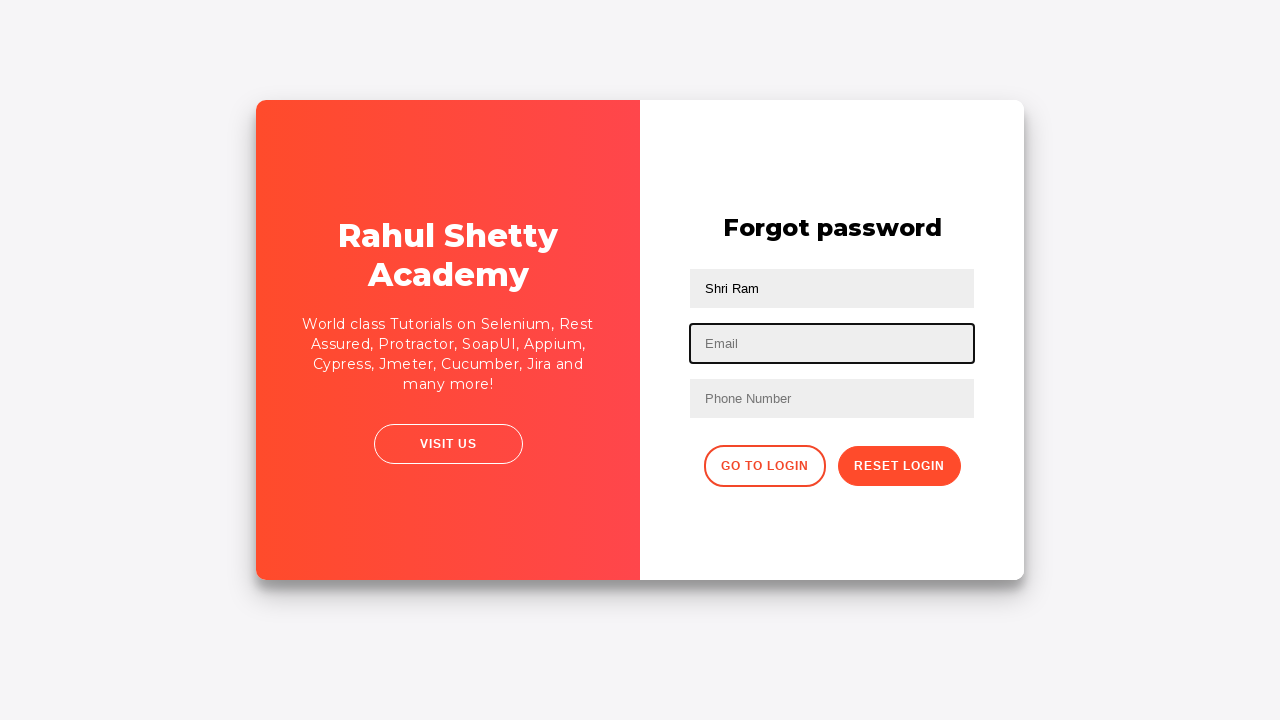

Filled email field with 'shri.laxman@bharat.com' using CSS selector on input[type='text']:nth-child(3)
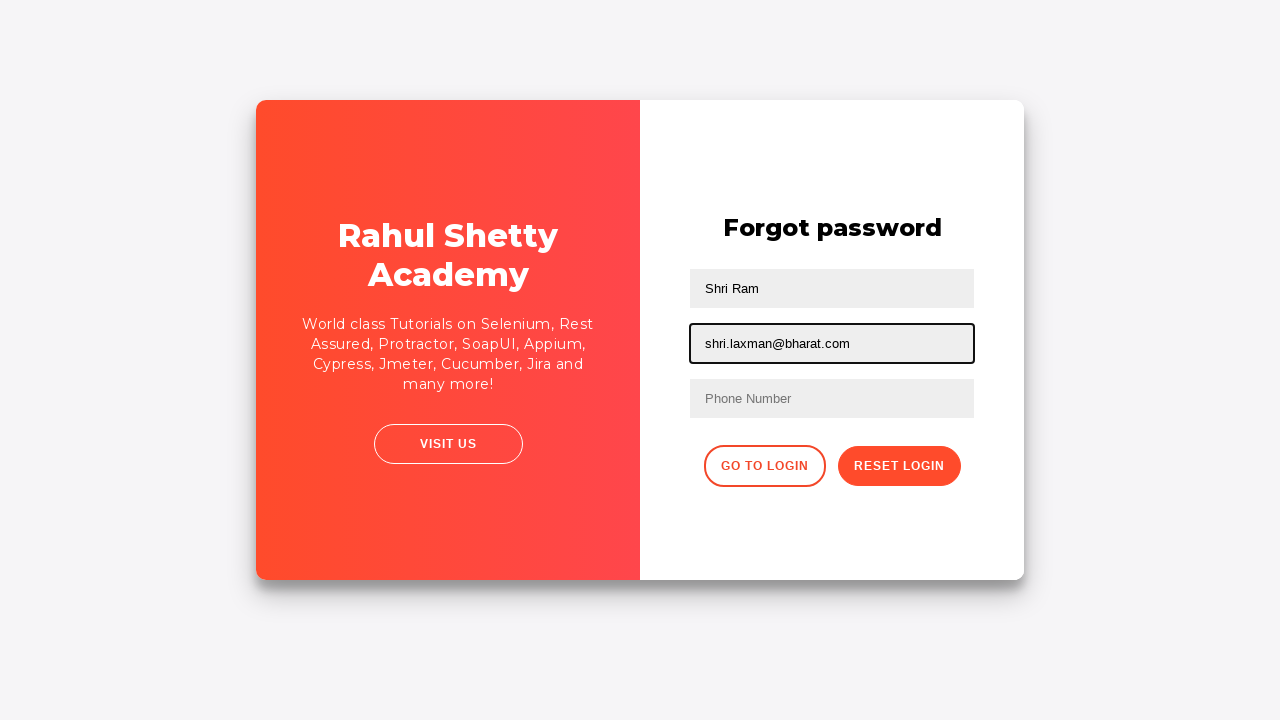

Filled phone number field with '1234567890' on //form/input[3]
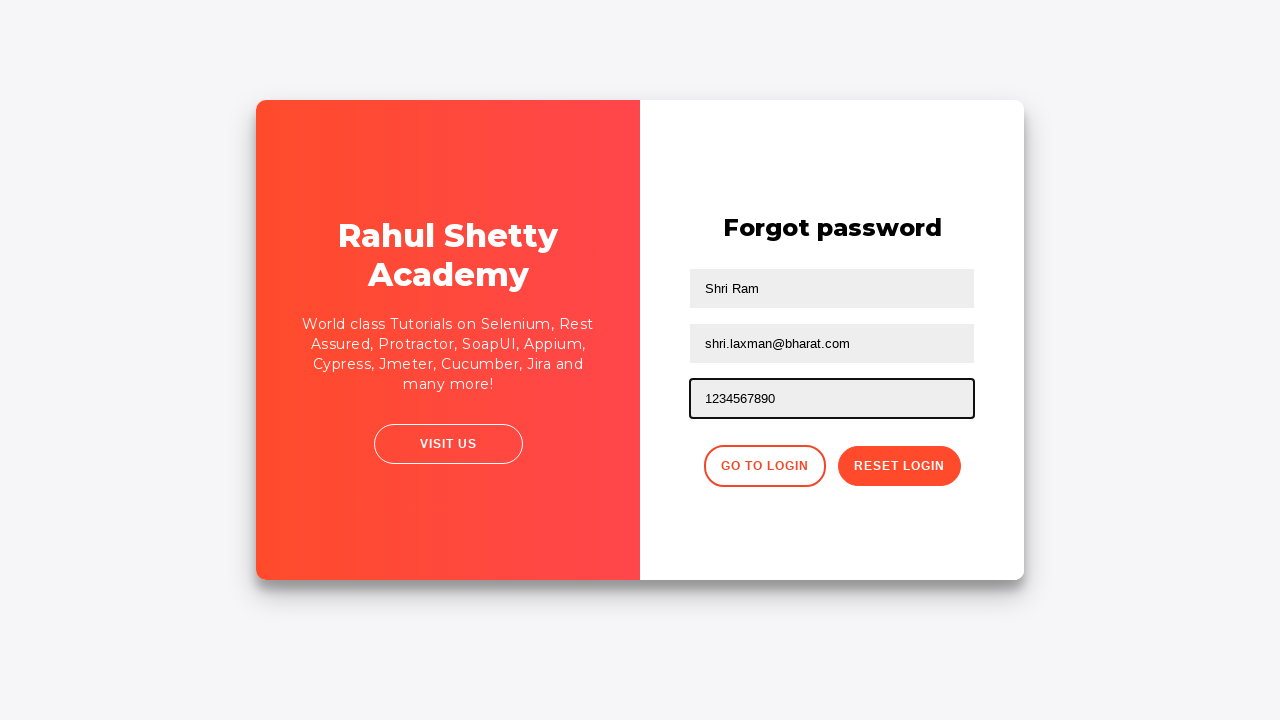

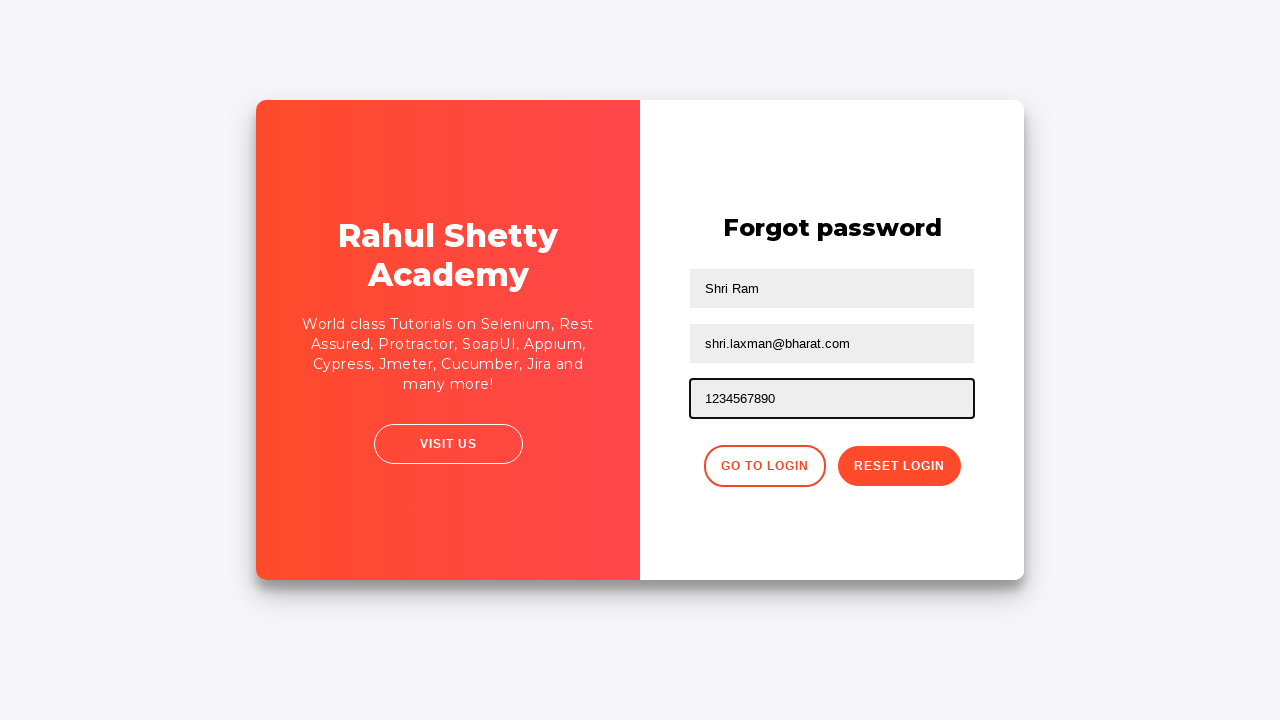